Tests dropdown selection functionality by selecting various options from multiple dropdowns using different selection methods (by index, value, and visible text)

Starting URL: https://formstone.it/components/dropdown/demo/

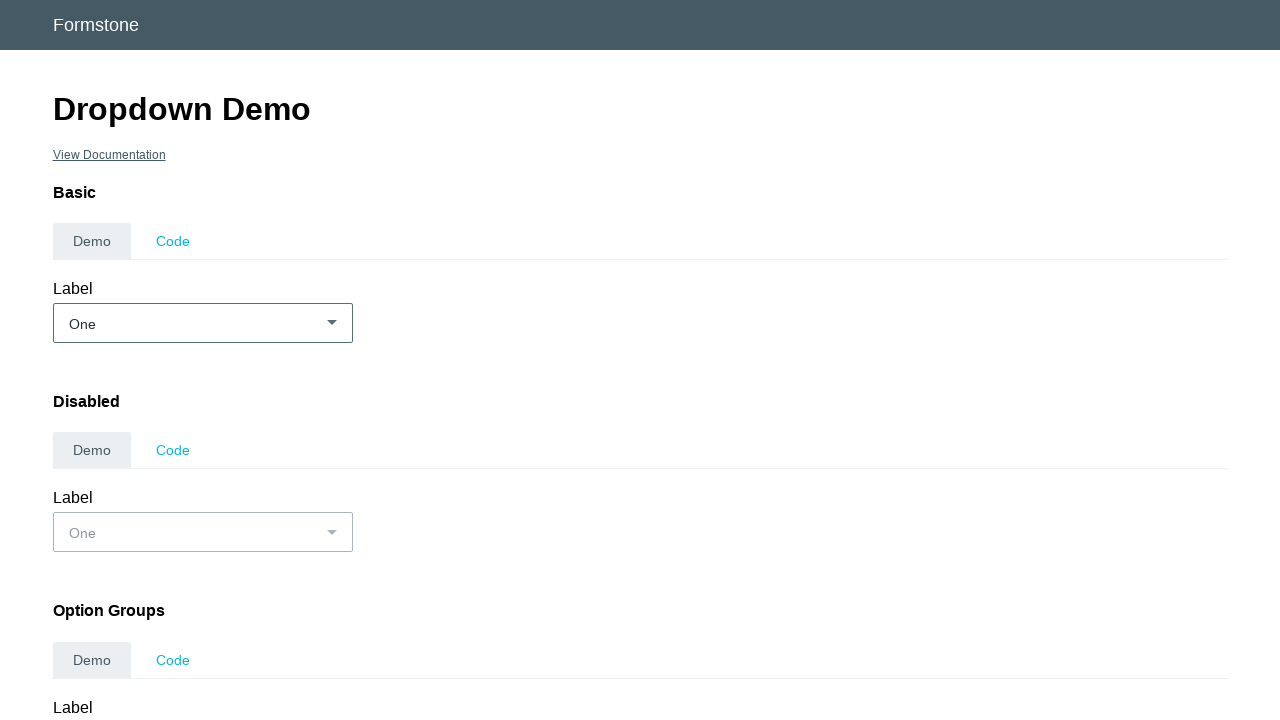

Scrolled to dropdown section at position 2346
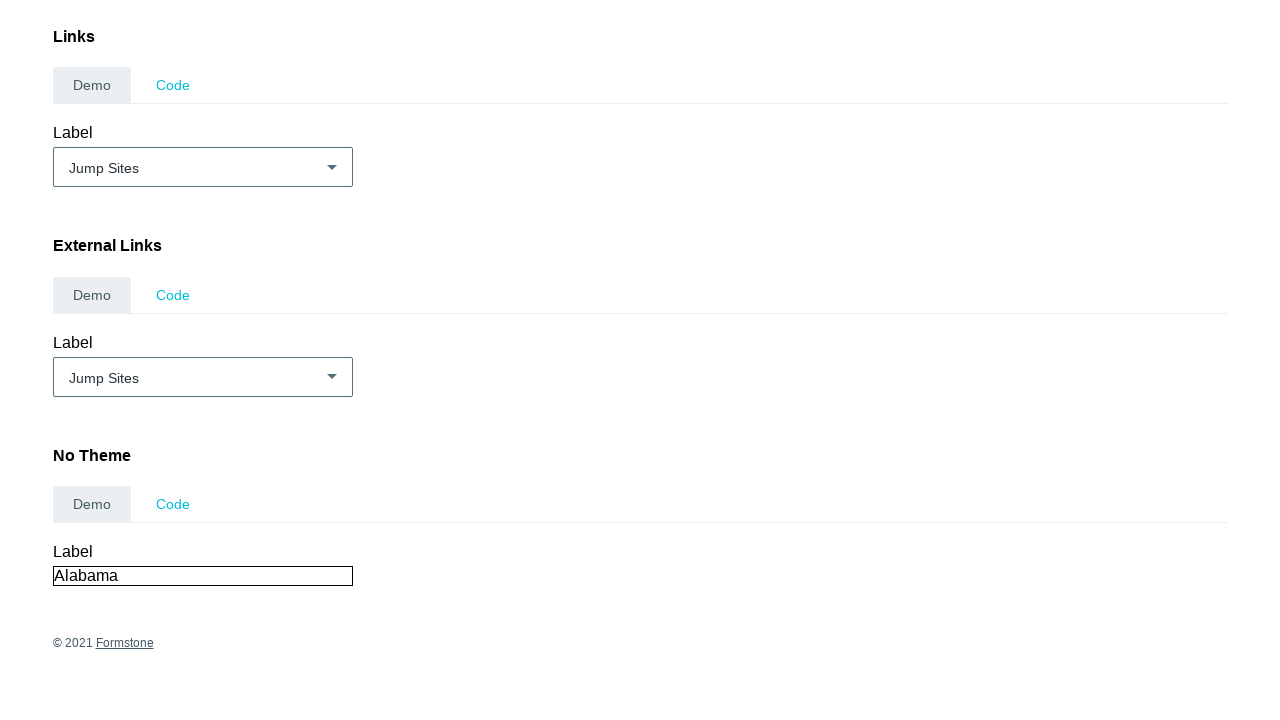

Waited 5 seconds for dropdowns to become visible
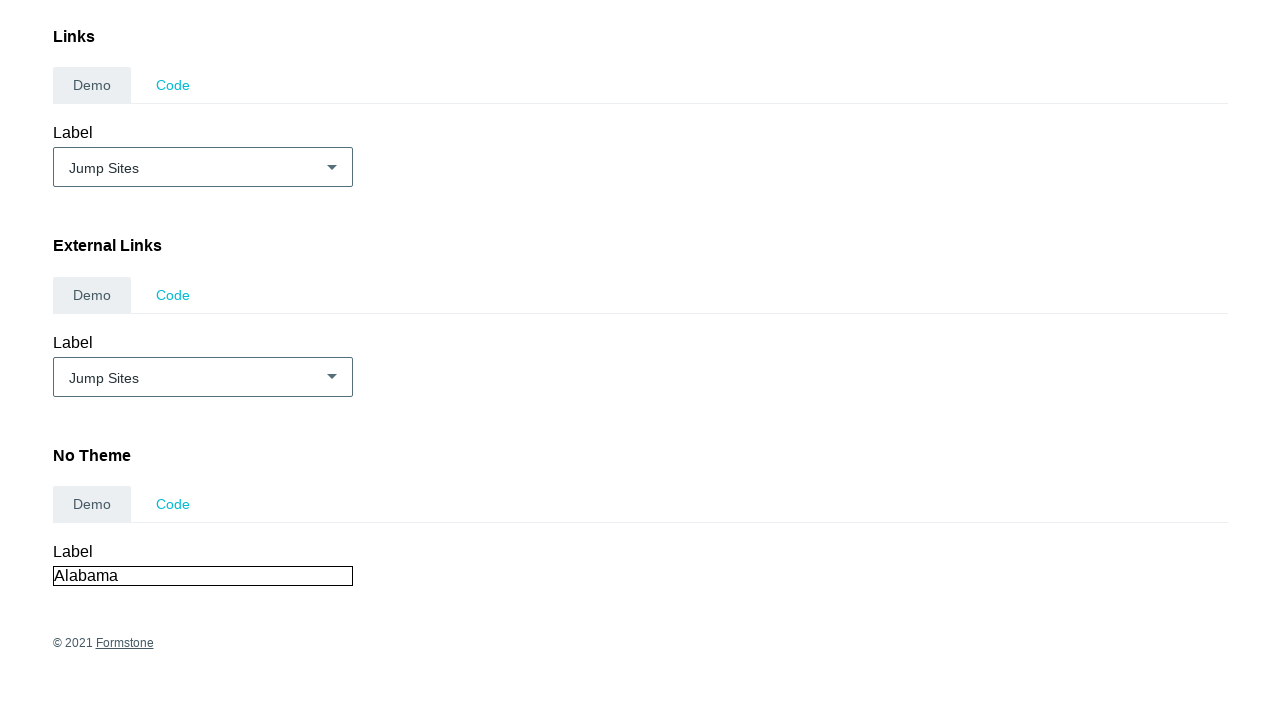

Selected option at index 3 from Country dropdown on select[name='demo_basic_2']
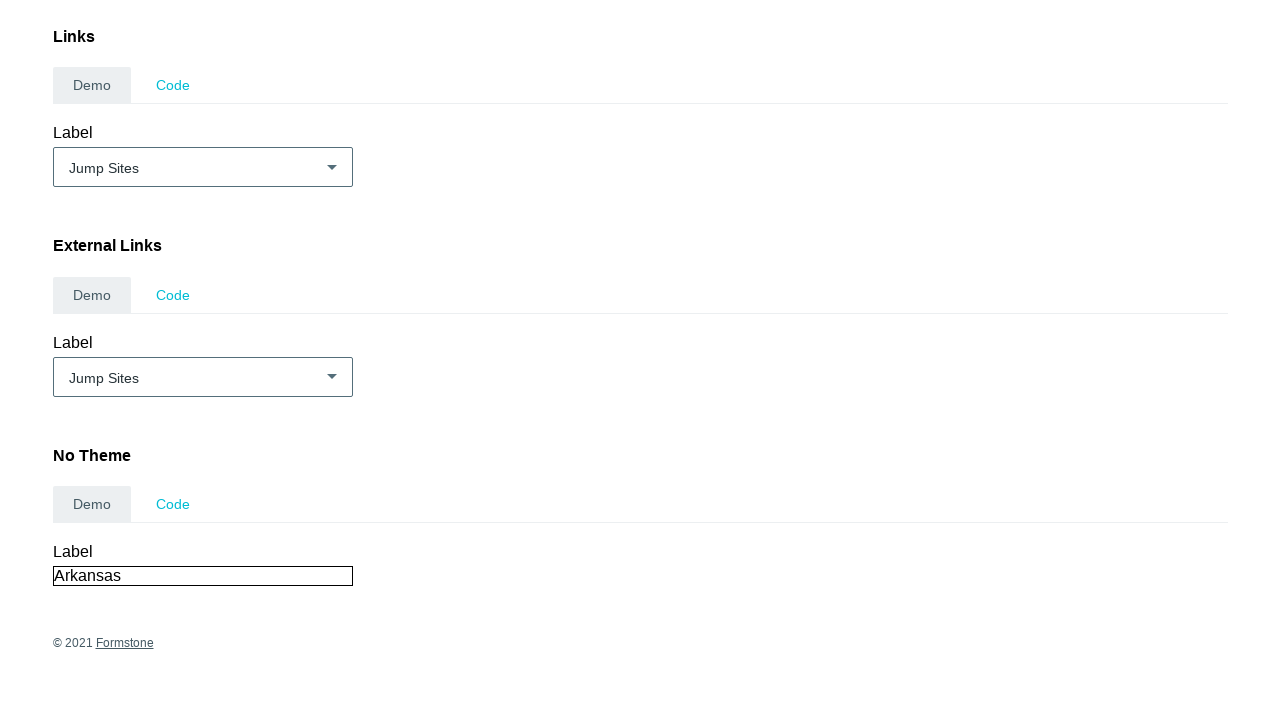

Selected option at index 3 from JumpSites dropdown on select[name='demo_custom_2'][id='demo_custom_2']
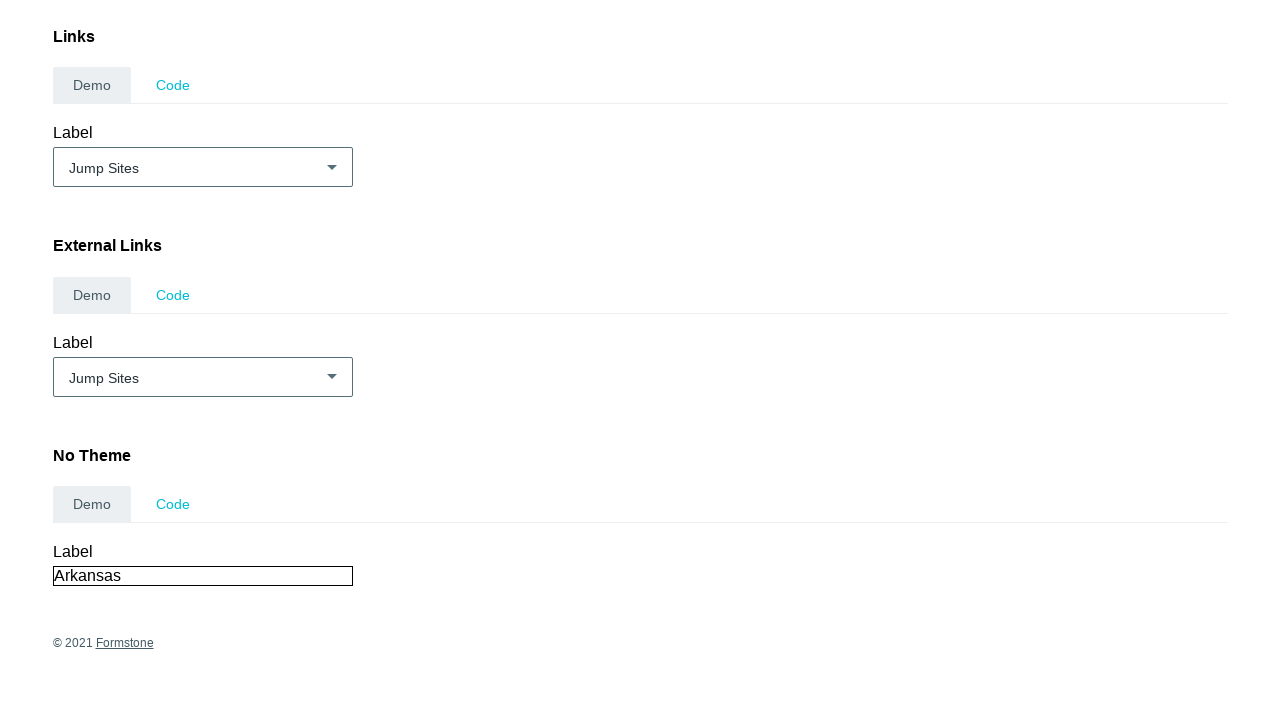

Waited 4 seconds for dropdown selections to process
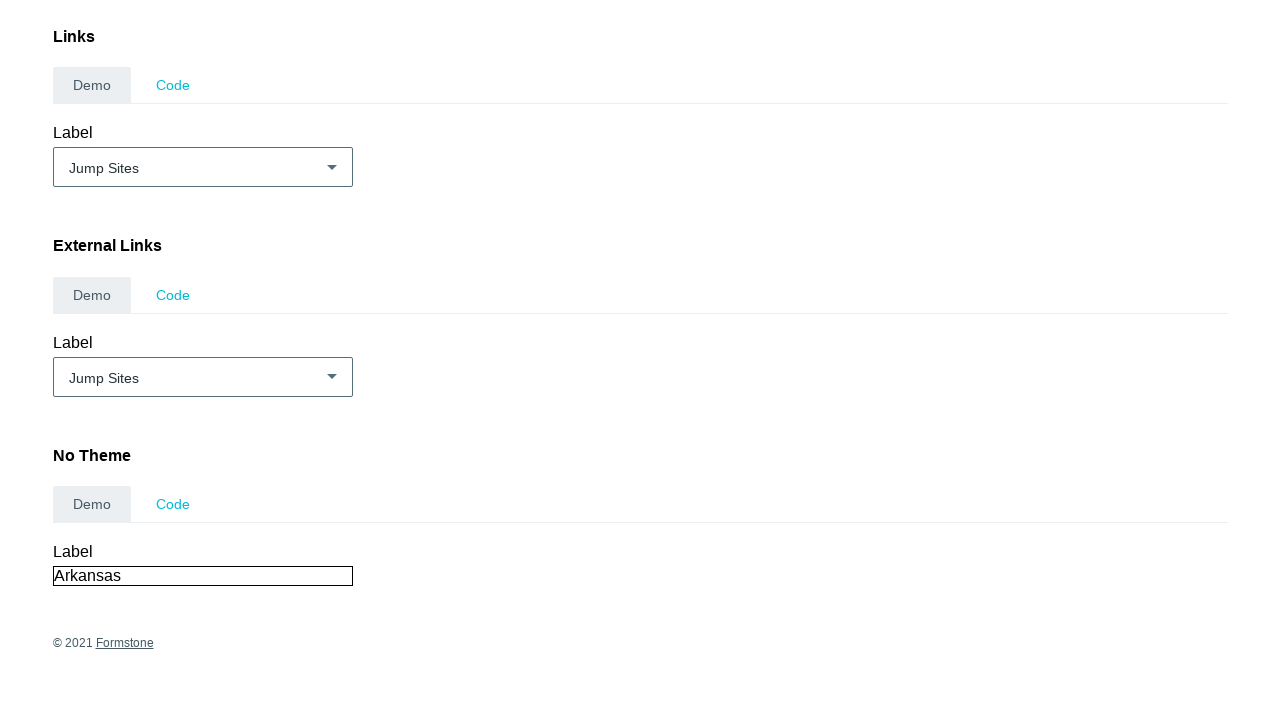

Selected 'Hawaii' by visible text from Country dropdown on select[name='demo_basic_2']
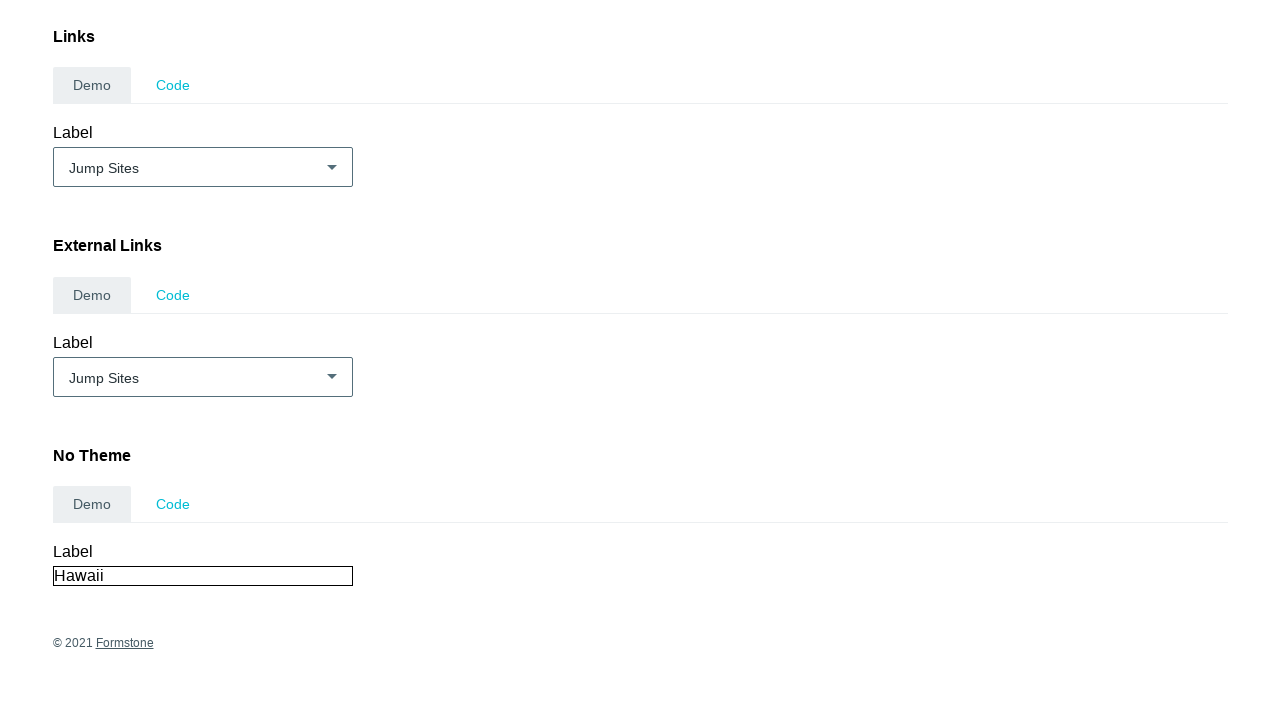

Selected 'Five' by visible text from JumpSites dropdown on select[name='demo_custom_2'][id='demo_custom_2']
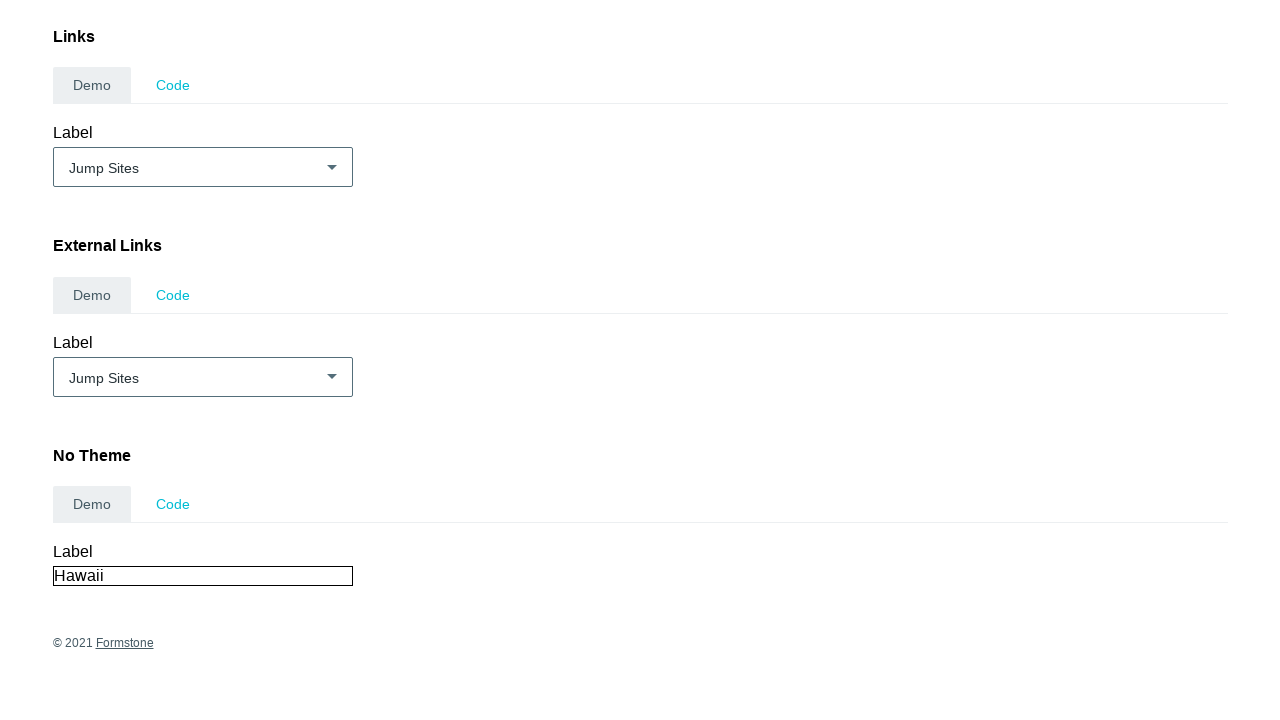

Waited 4 seconds for dropdown selections to process
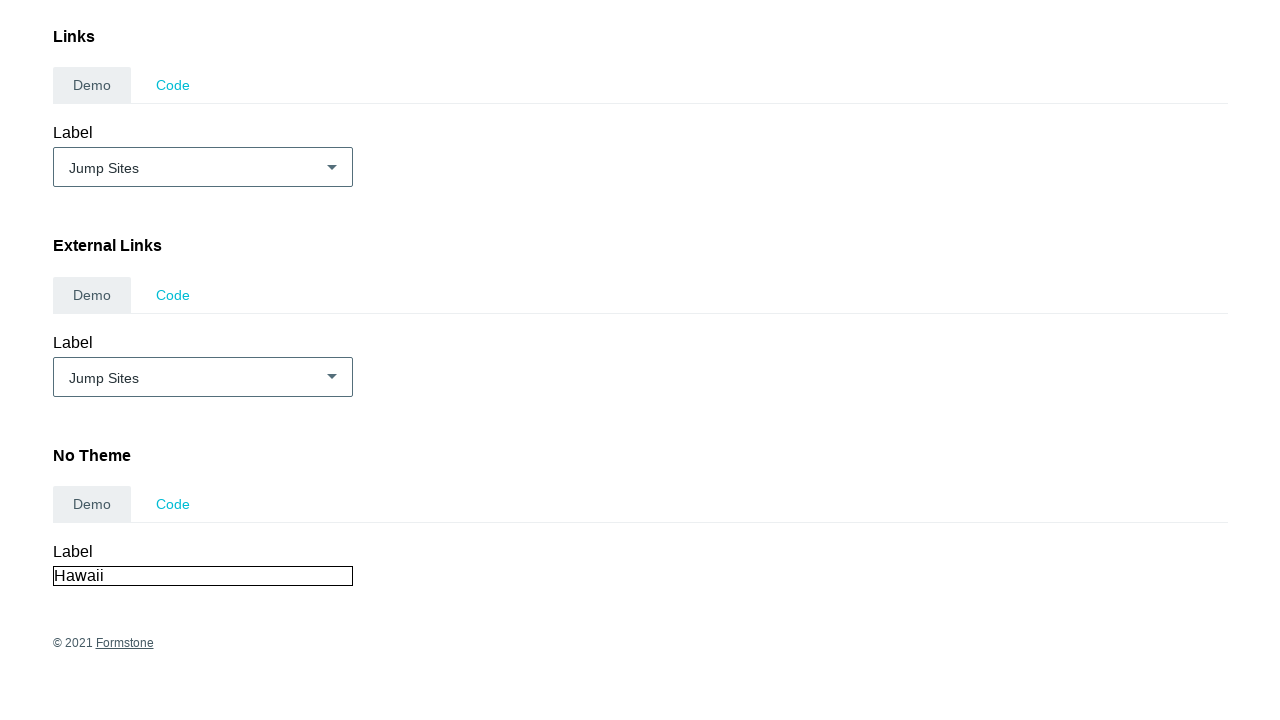

Selected option with value 'CO' from Country dropdown on select[name='demo_basic_2']
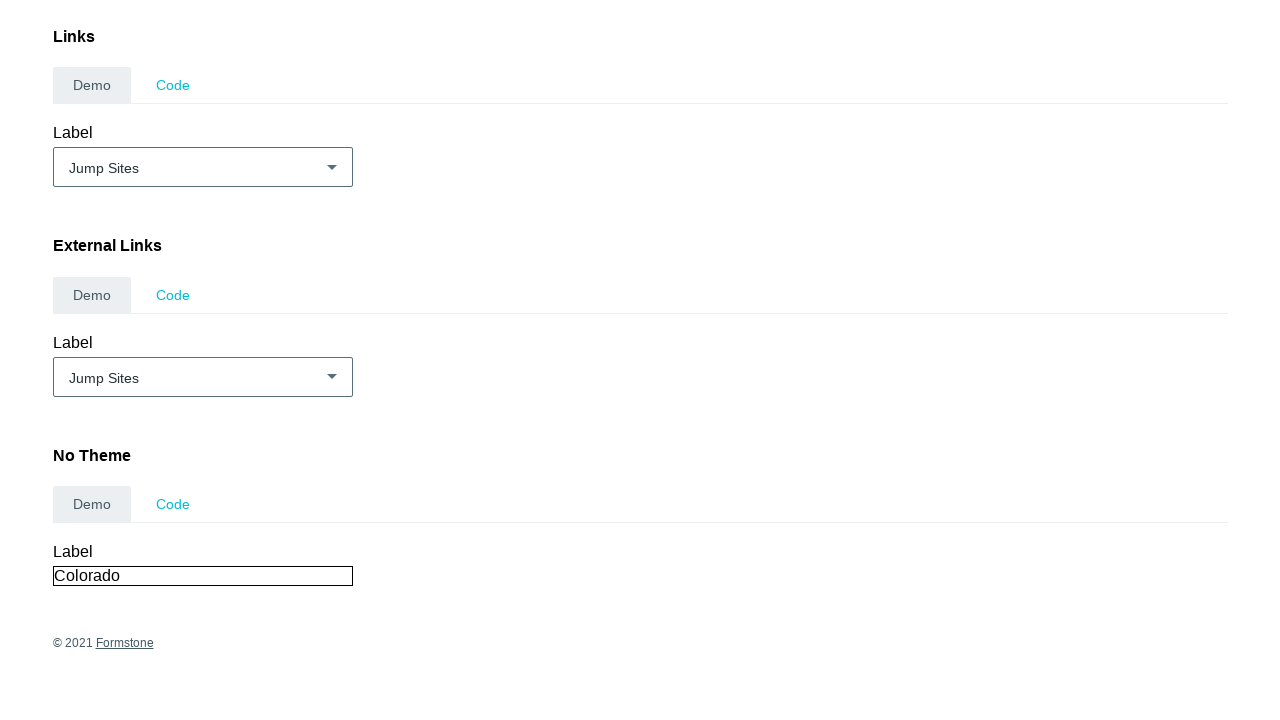

Selected option with value '3' from JumpSites dropdown on select[name='demo_custom_2'][id='demo_custom_2']
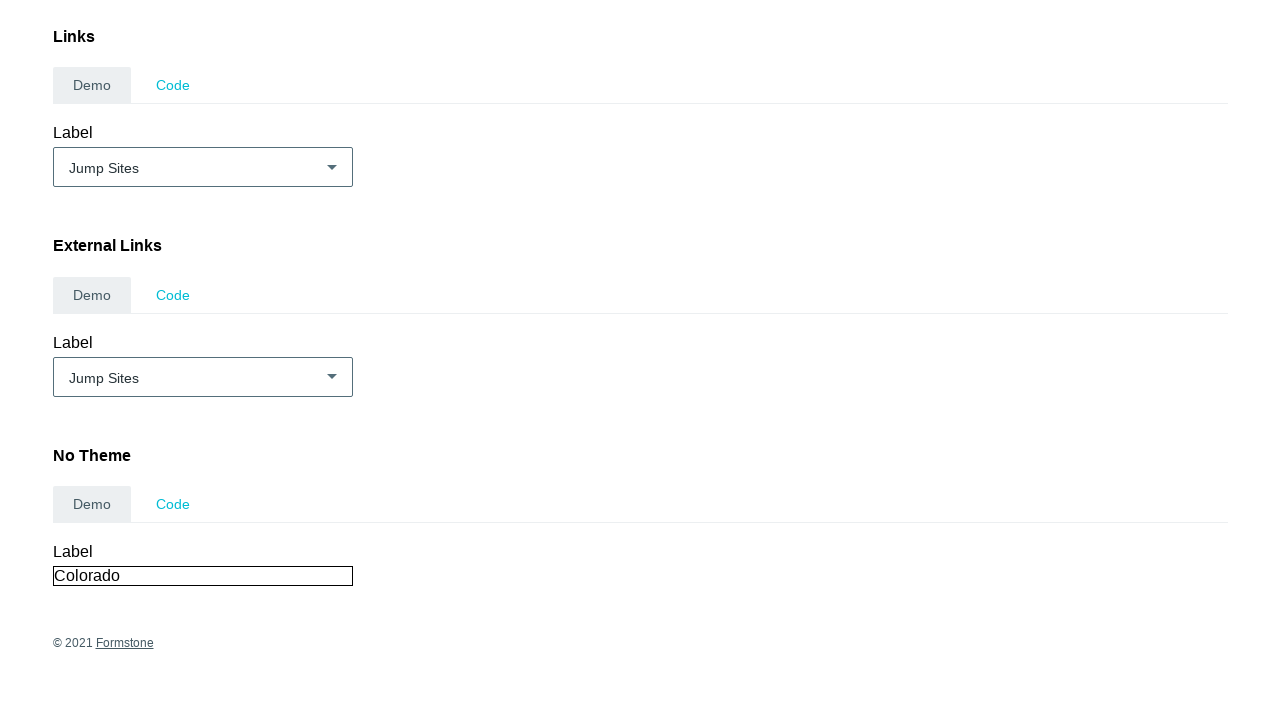

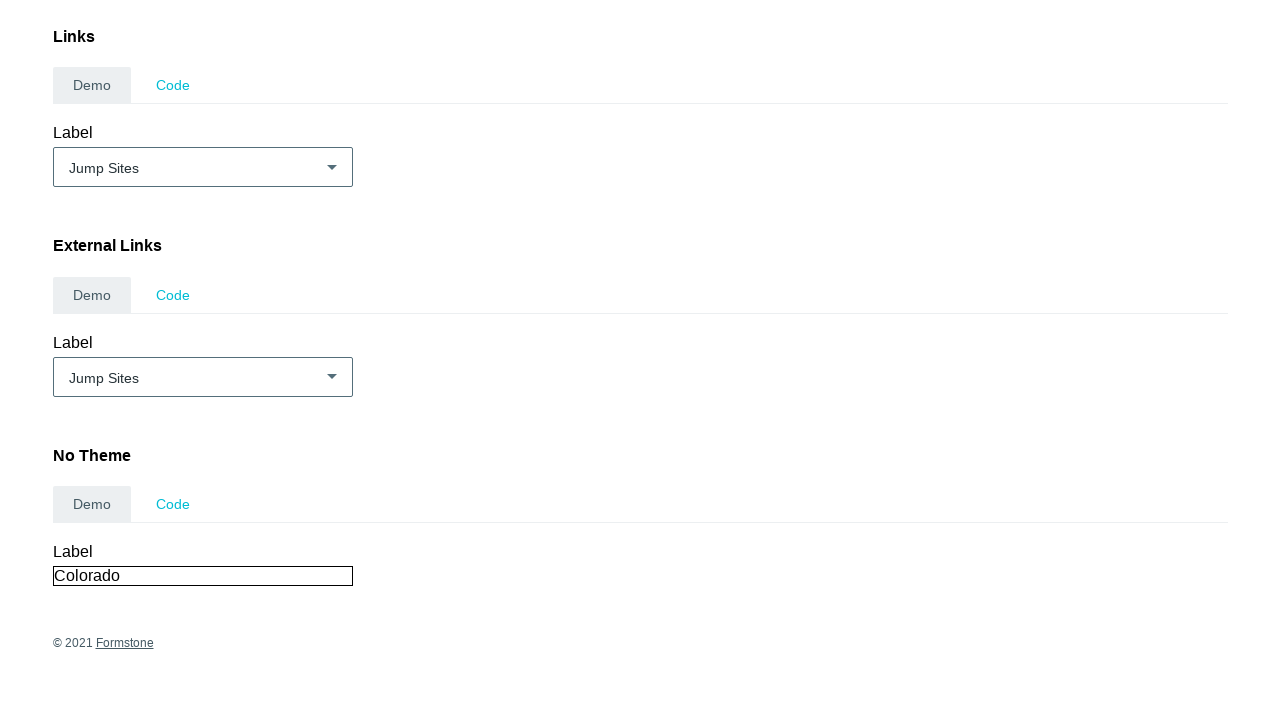